Tests filtering to display all todo items after viewing filtered lists

Starting URL: https://demo.playwright.dev/todomvc

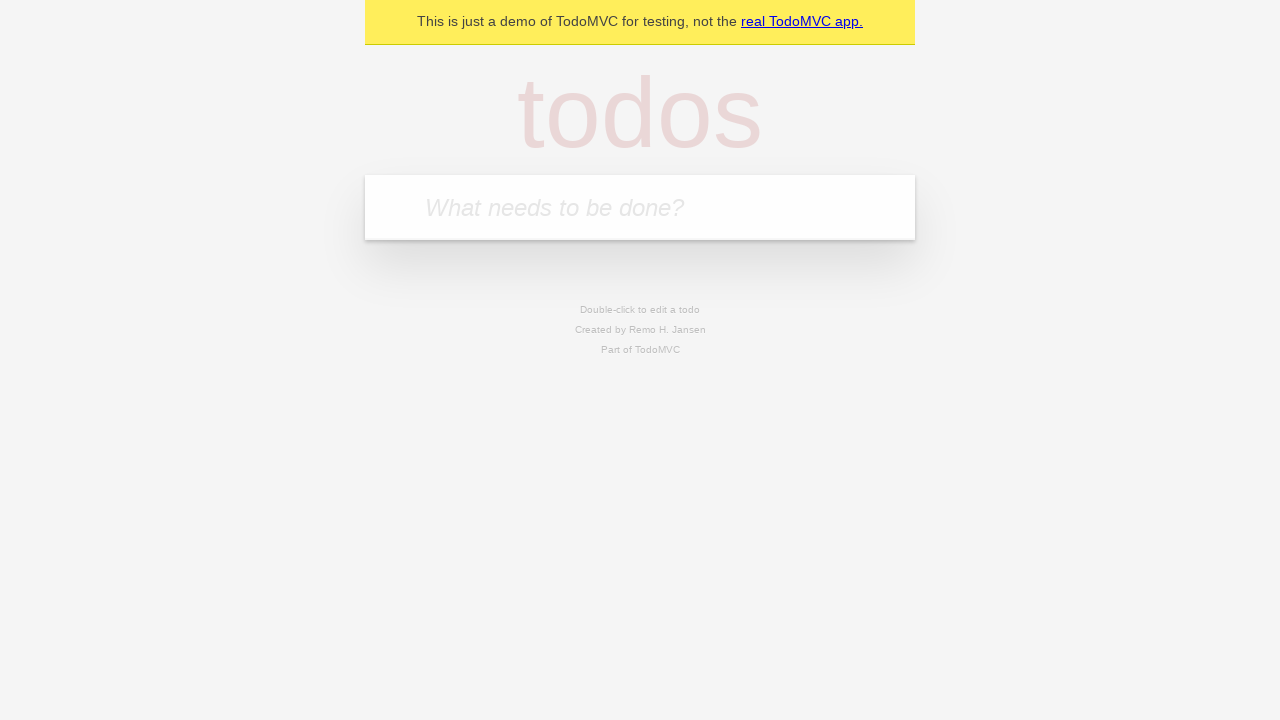

Filled todo input with 'buy some cheese' on internal:attr=[placeholder="What needs to be done?"i]
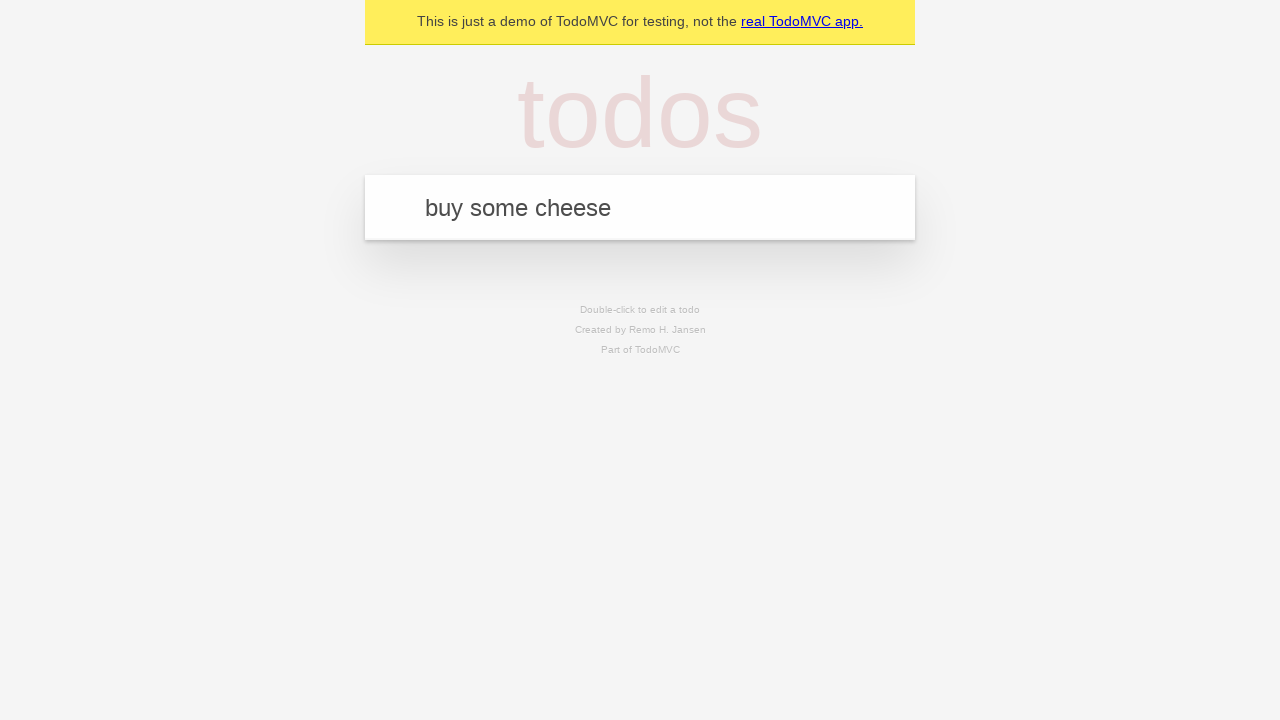

Pressed Enter to add 'buy some cheese' to todo list on internal:attr=[placeholder="What needs to be done?"i]
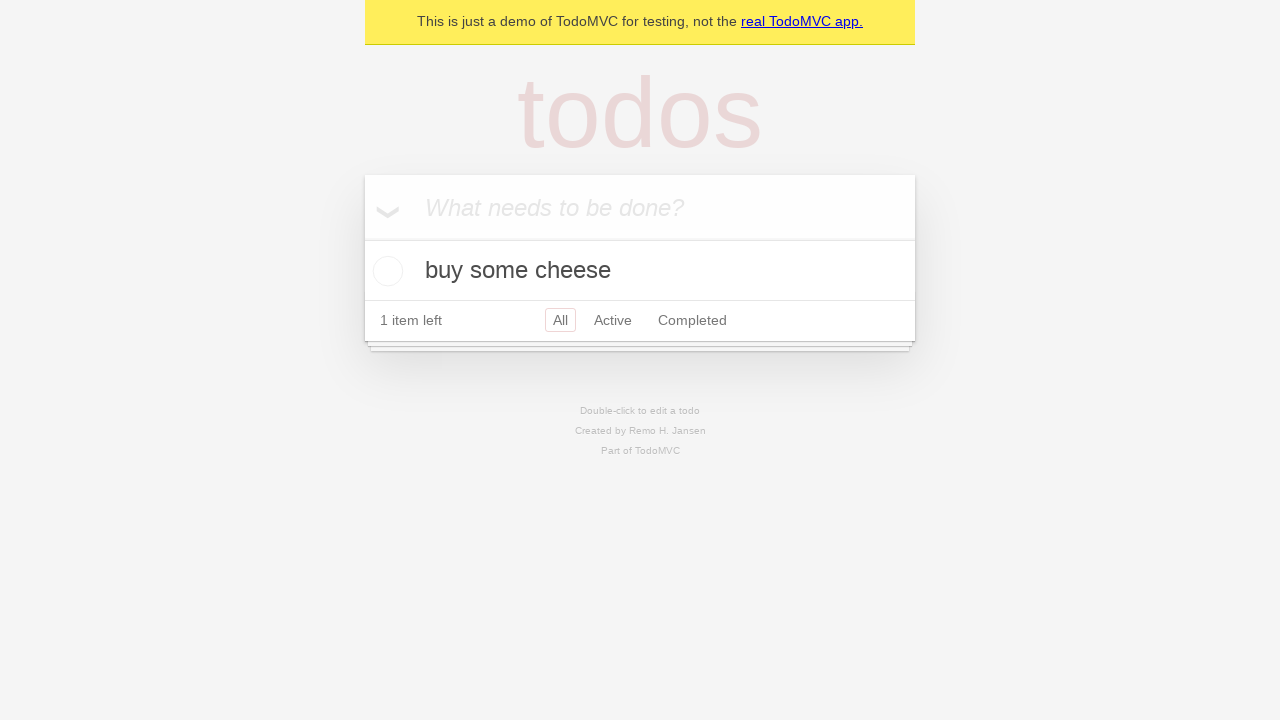

Filled todo input with 'feed the cat' on internal:attr=[placeholder="What needs to be done?"i]
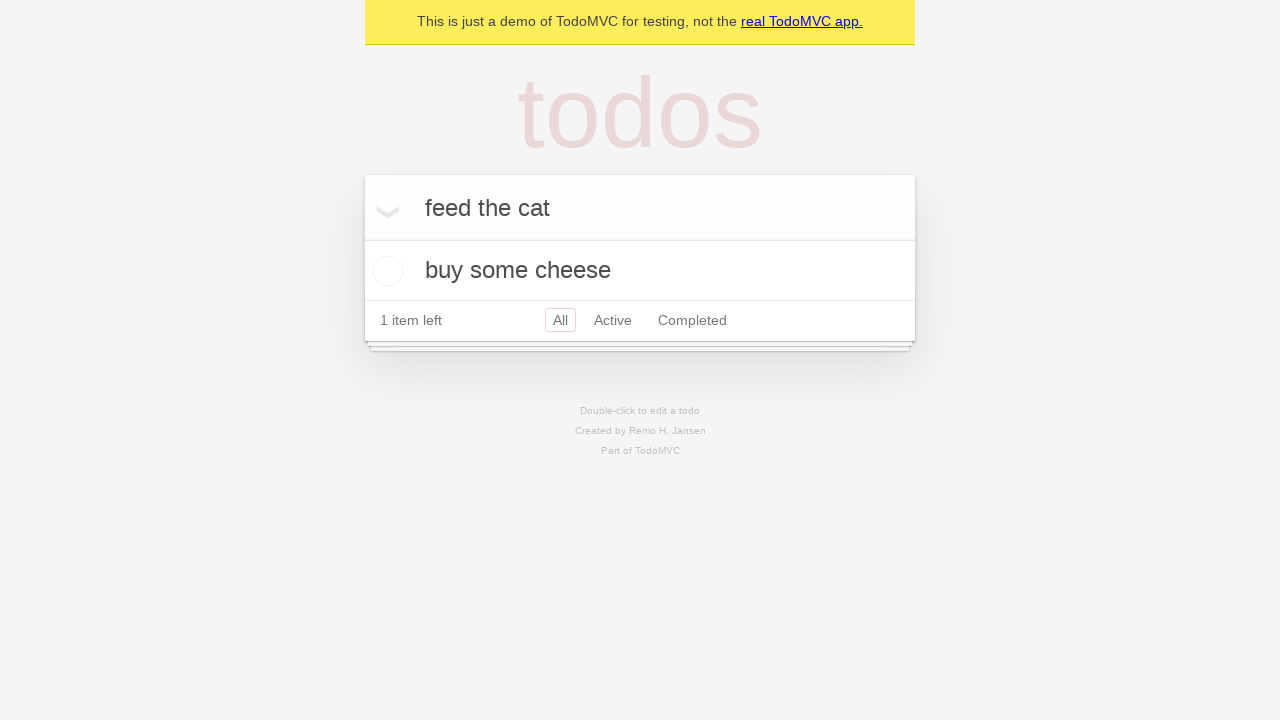

Pressed Enter to add 'feed the cat' to todo list on internal:attr=[placeholder="What needs to be done?"i]
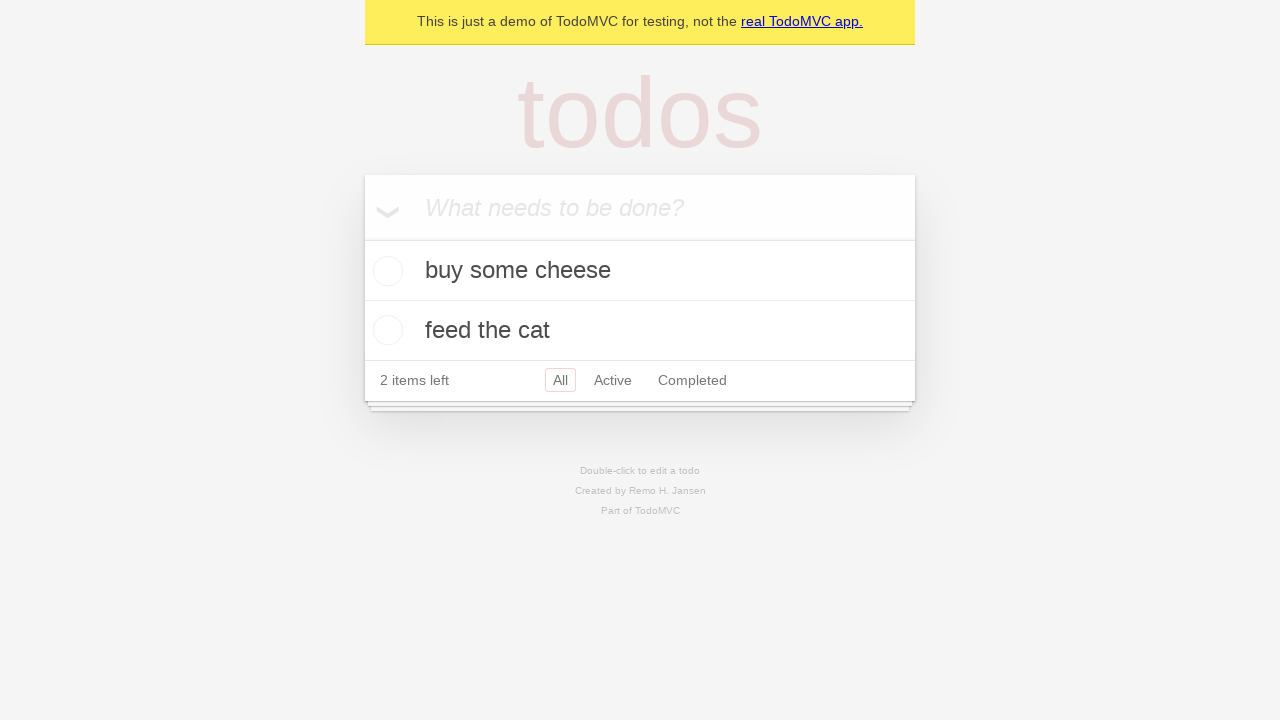

Filled todo input with 'book a doctors appointment' on internal:attr=[placeholder="What needs to be done?"i]
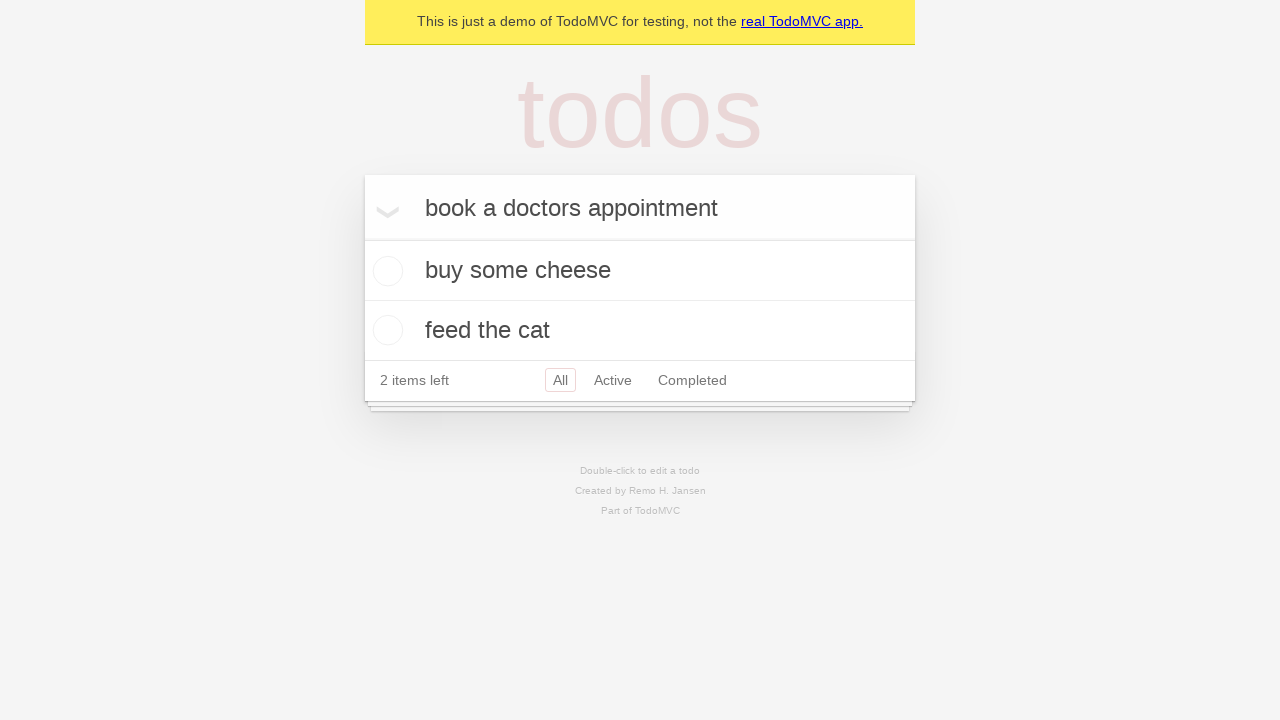

Pressed Enter to add 'book a doctors appointment' to todo list on internal:attr=[placeholder="What needs to be done?"i]
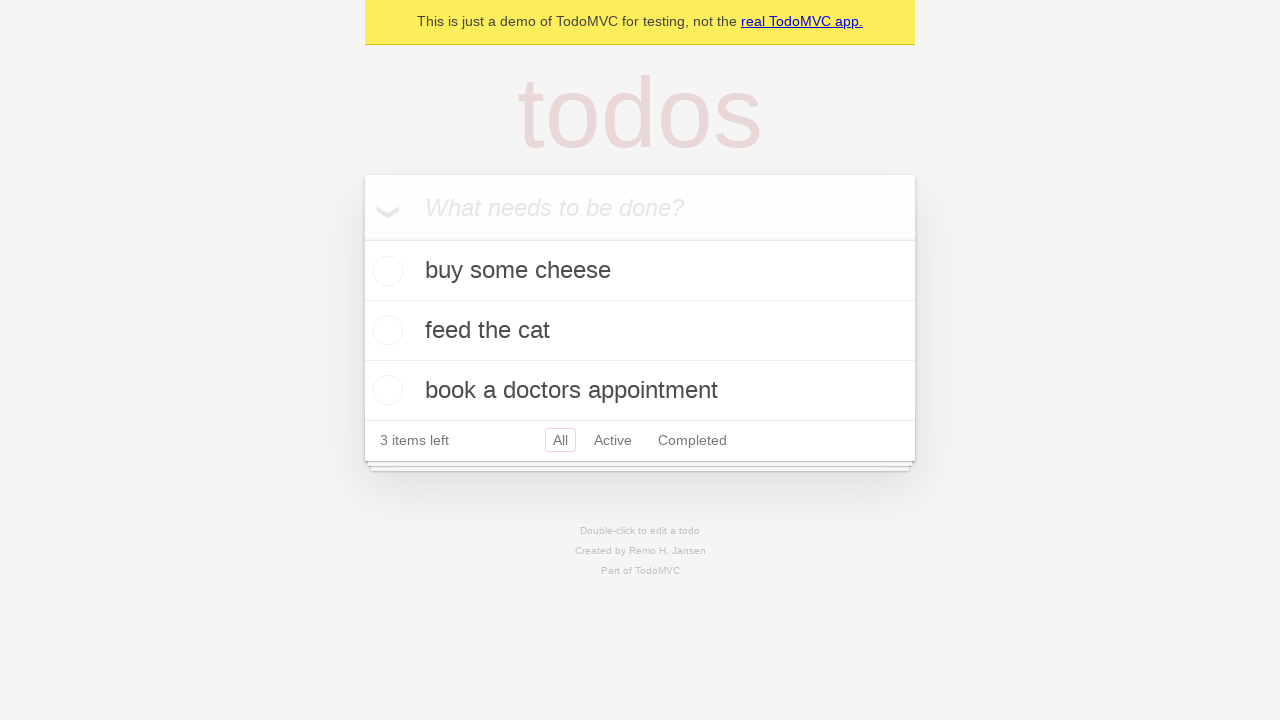

Verified 'buy some cheese' was added to localStorage
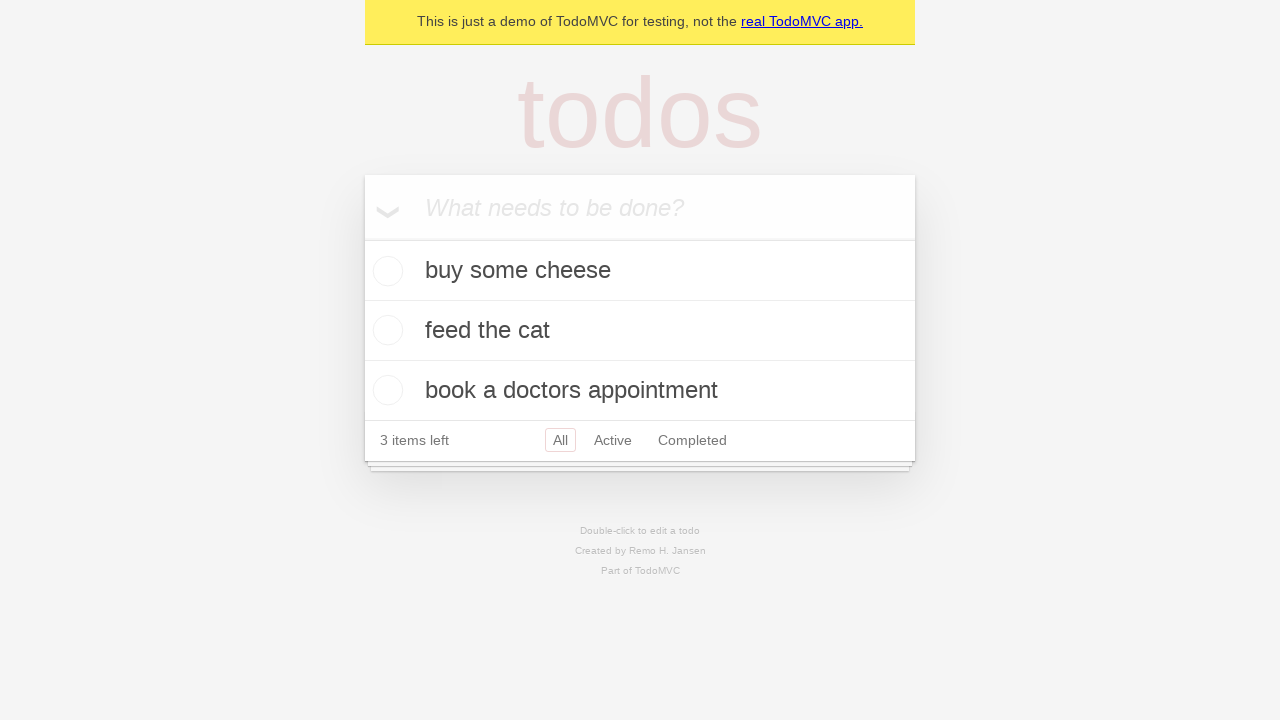

Checked the second todo item checkbox at (385, 330) on internal:testid=[data-testid="todo-item"s] >> nth=1 >> internal:role=checkbox
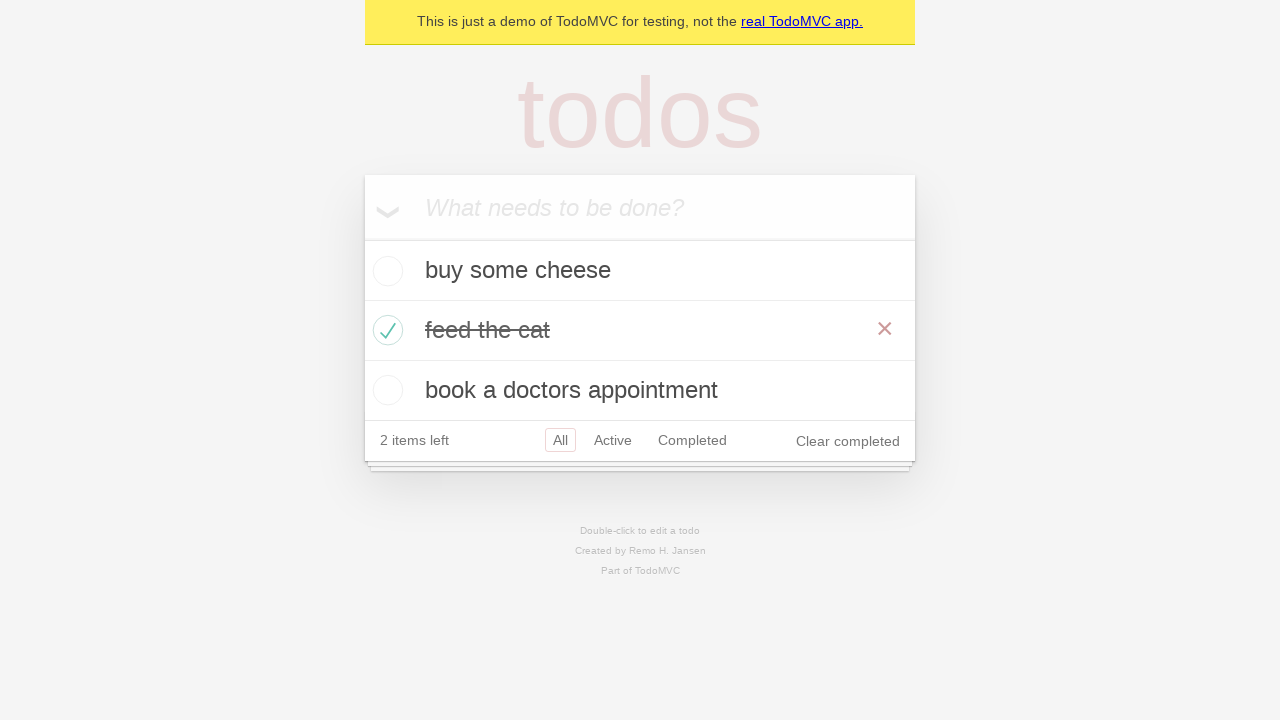

Verified one todo item is marked as completed
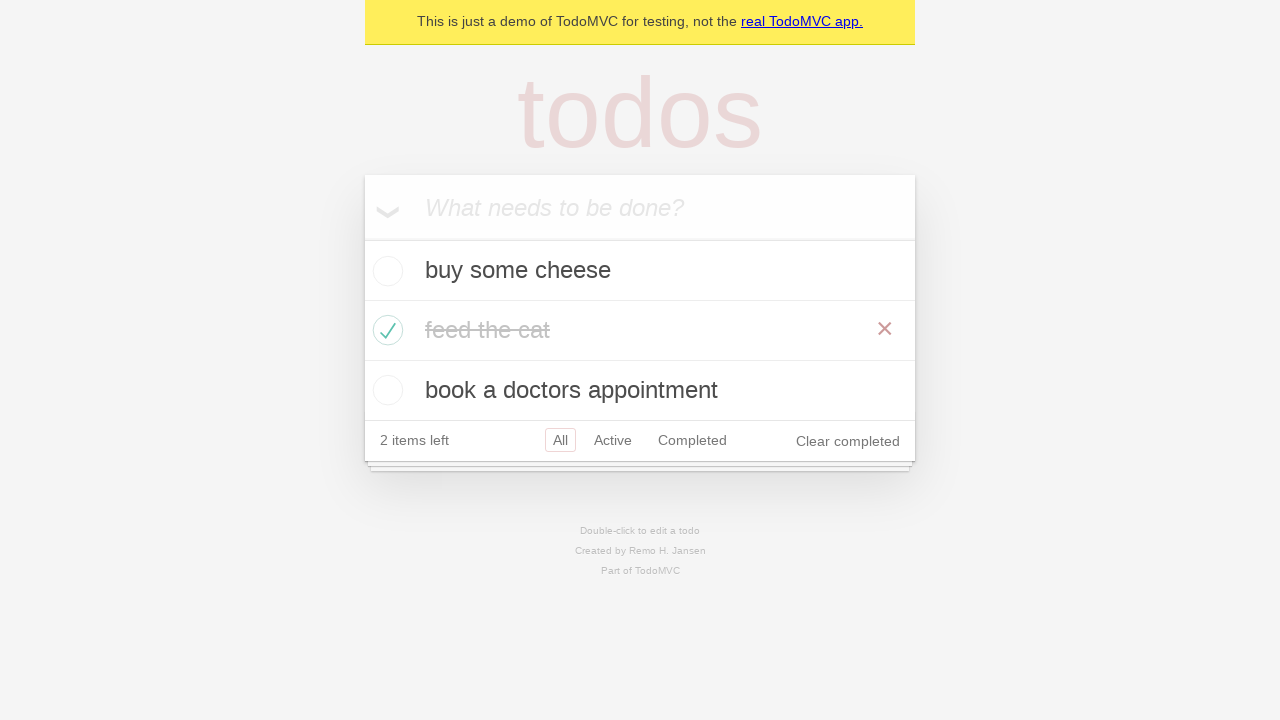

Clicked 'Active' filter link at (613, 440) on internal:role=link[name="Active"i]
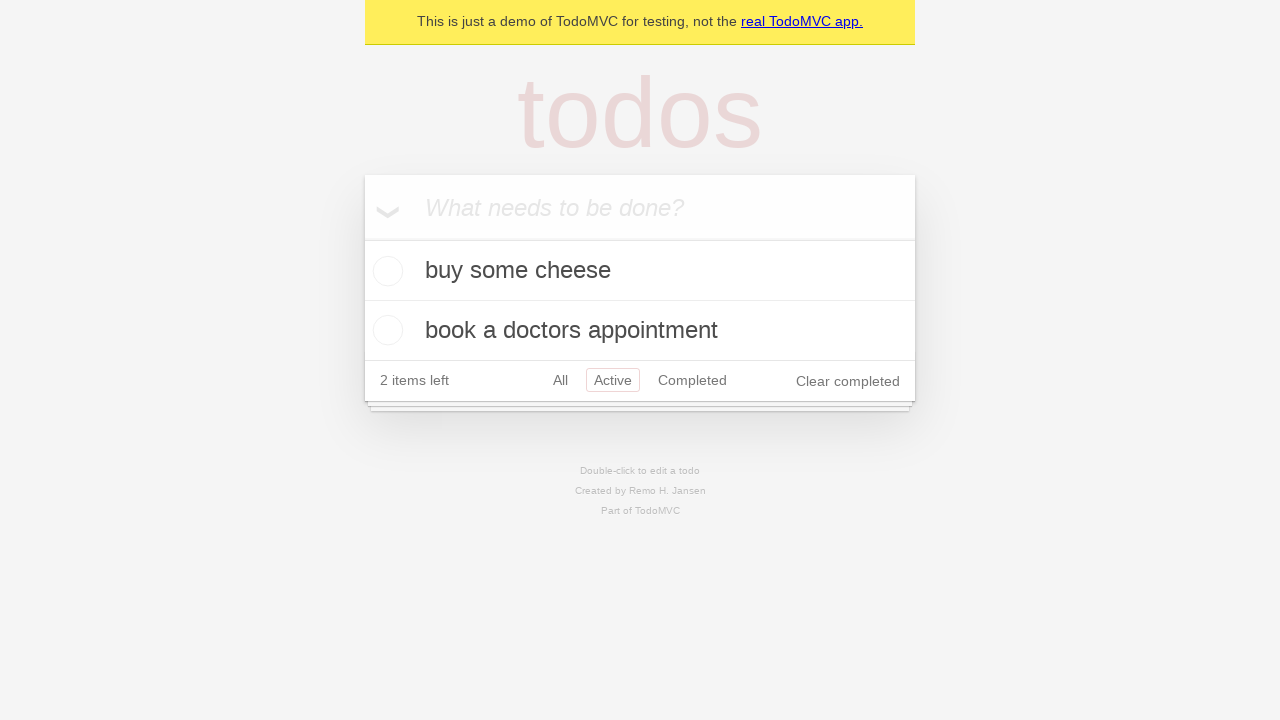

Clicked 'Completed' filter link at (692, 380) on internal:role=link[name="Completed"i]
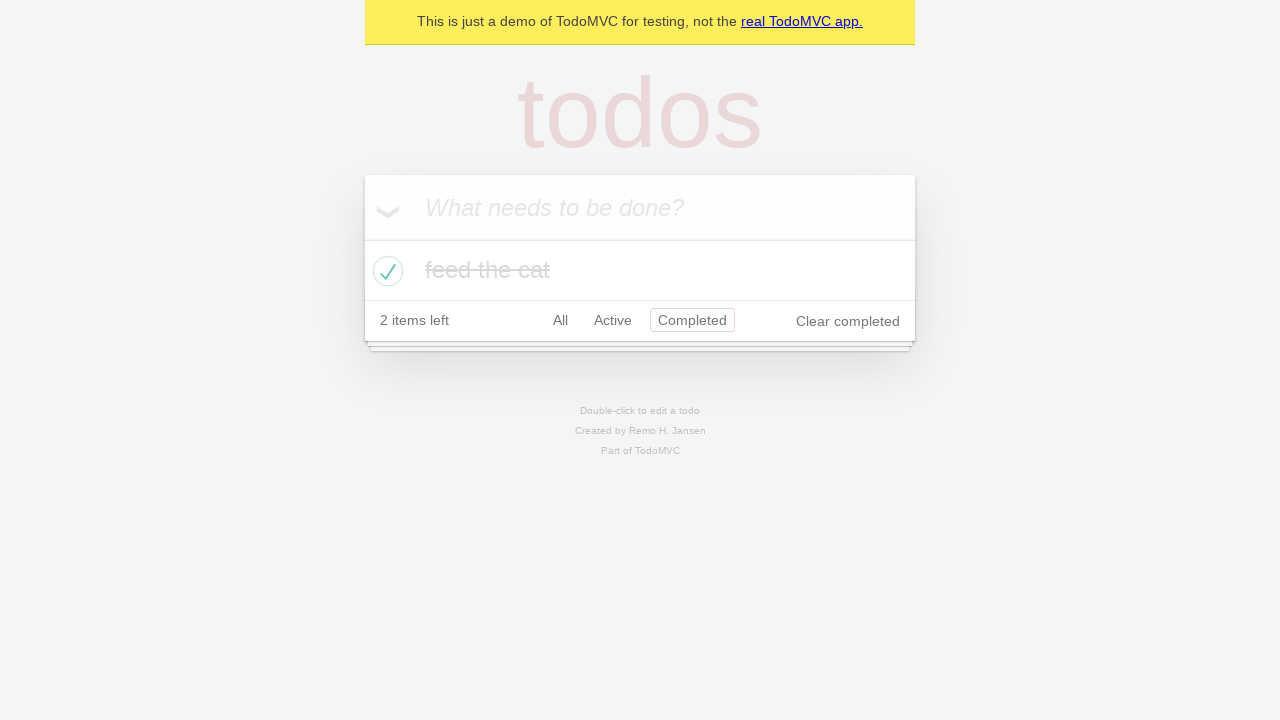

Clicked 'All' filter link to display all items at (560, 320) on internal:role=link[name="All"i]
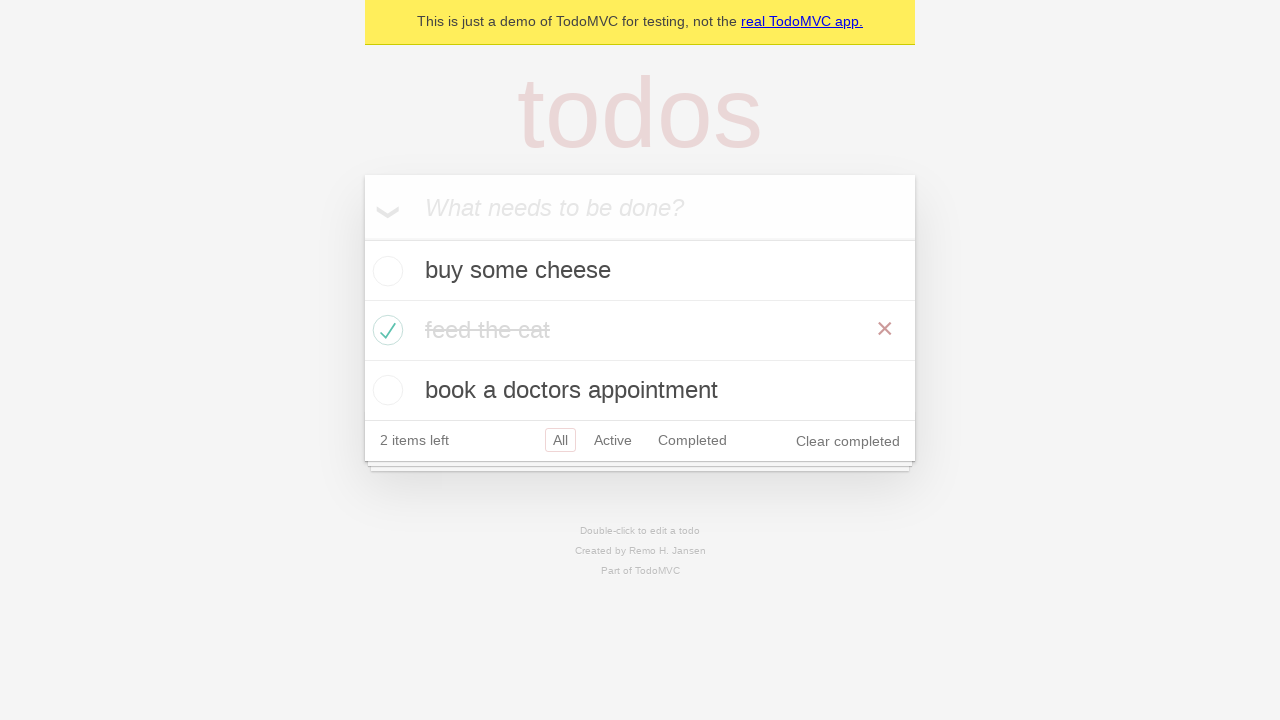

Verified all 3 todo items are displayed
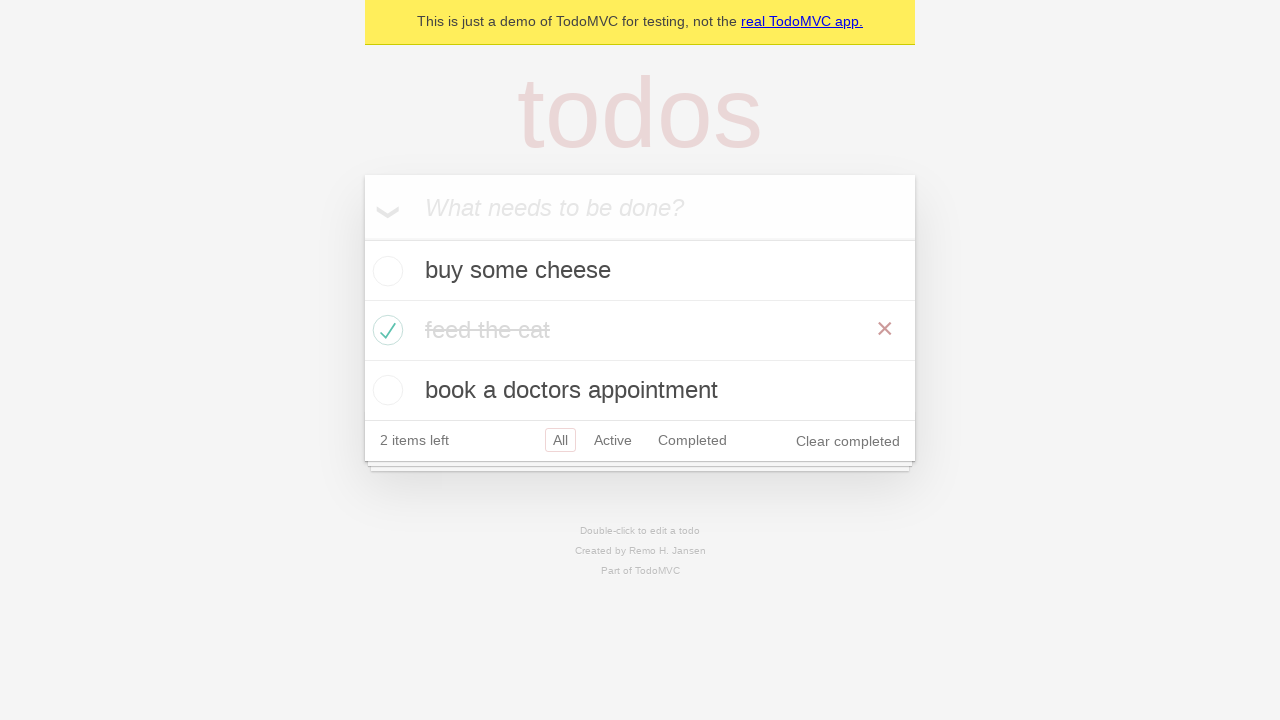

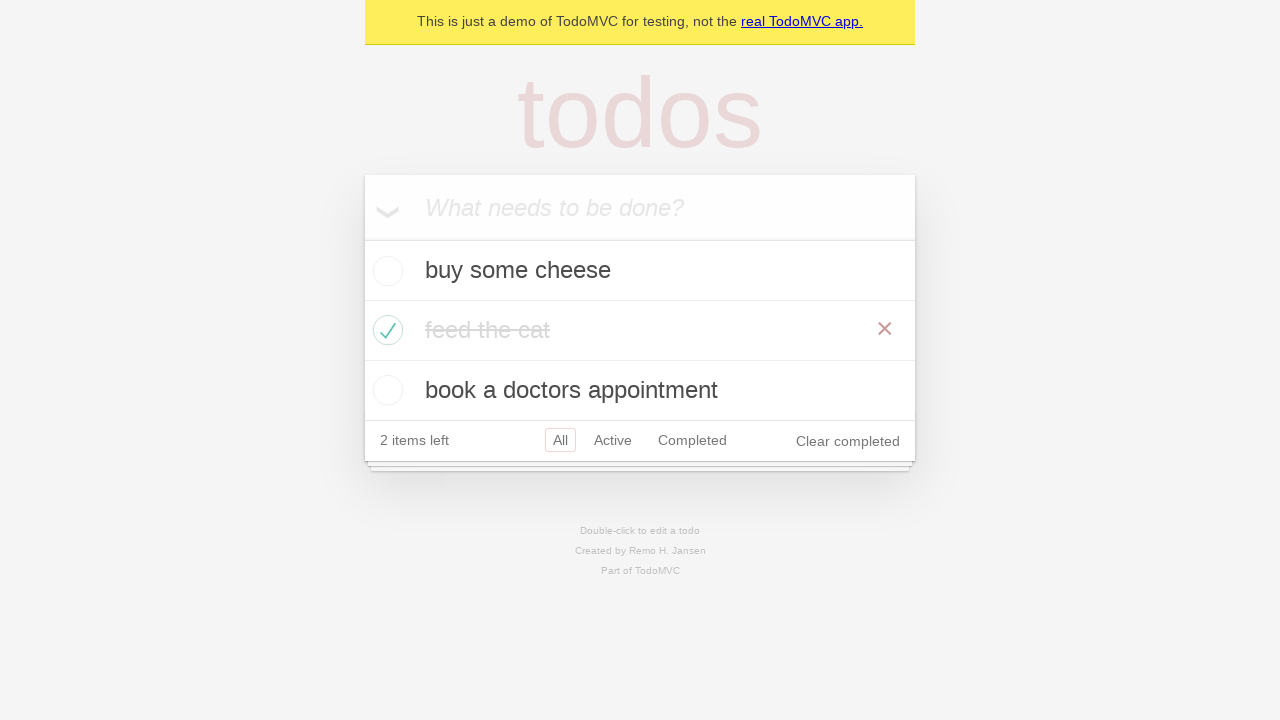